Tests the third FAQ accordion item about rental time calculation

Starting URL: https://qa-scooter.praktikum-services.ru/

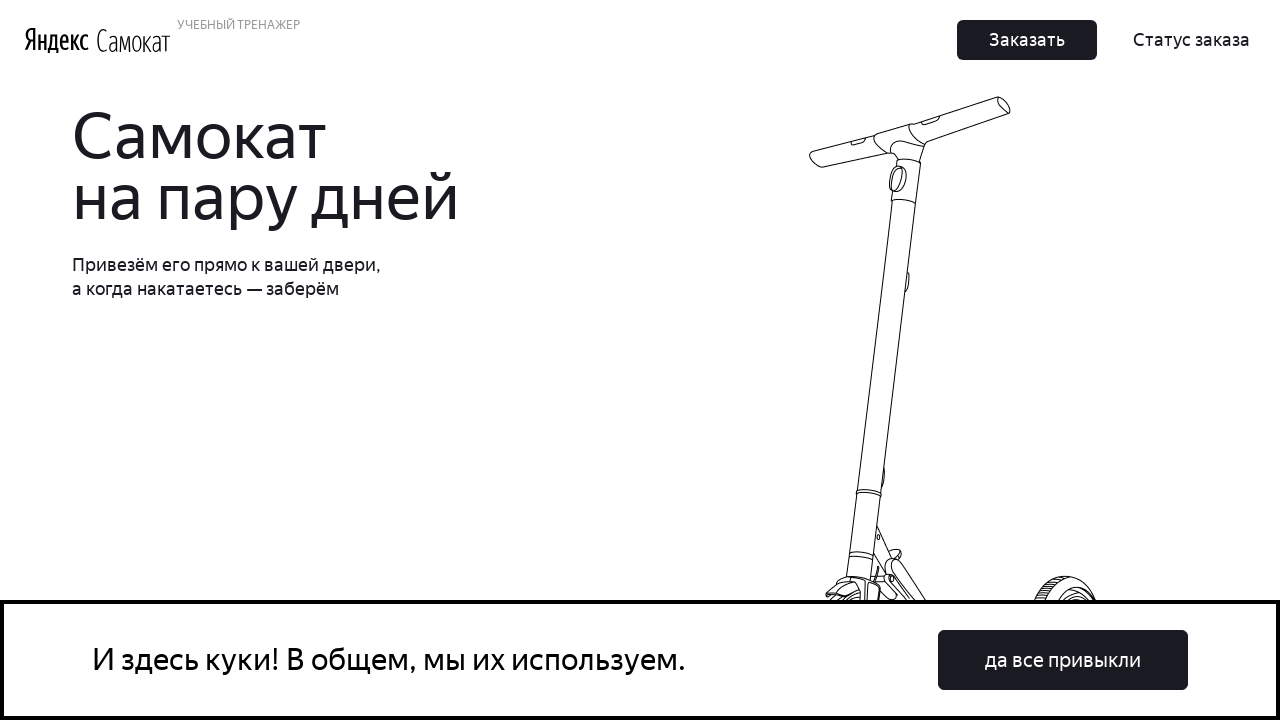

Scrolled third FAQ question into view
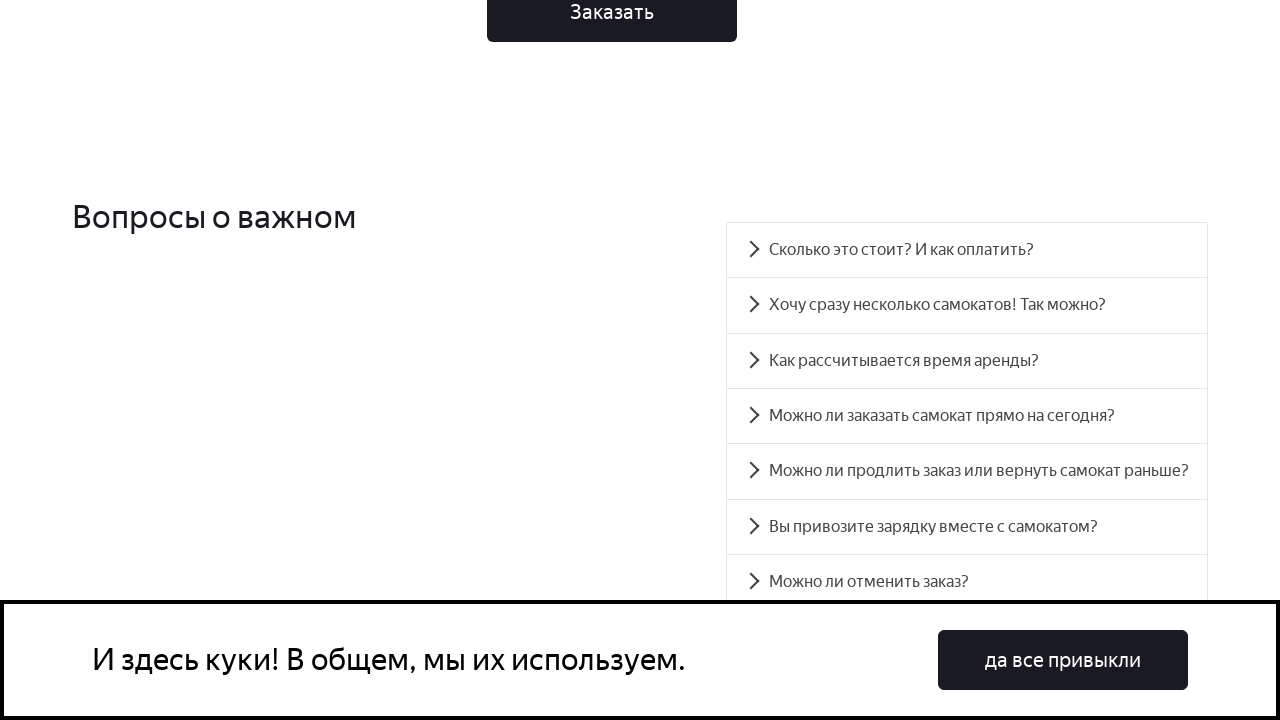

Clicked the third FAQ question about rental time calculation at (967, 361) on #accordion__heading-2
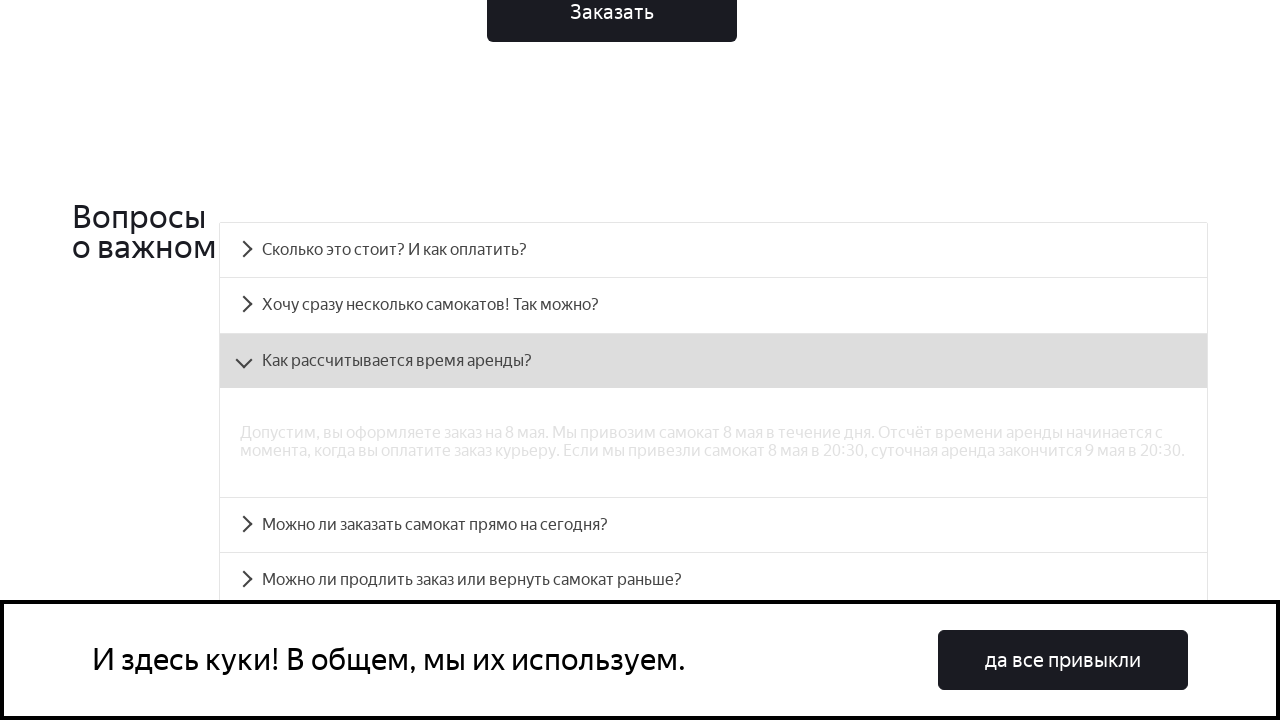

Third FAQ answer became visible
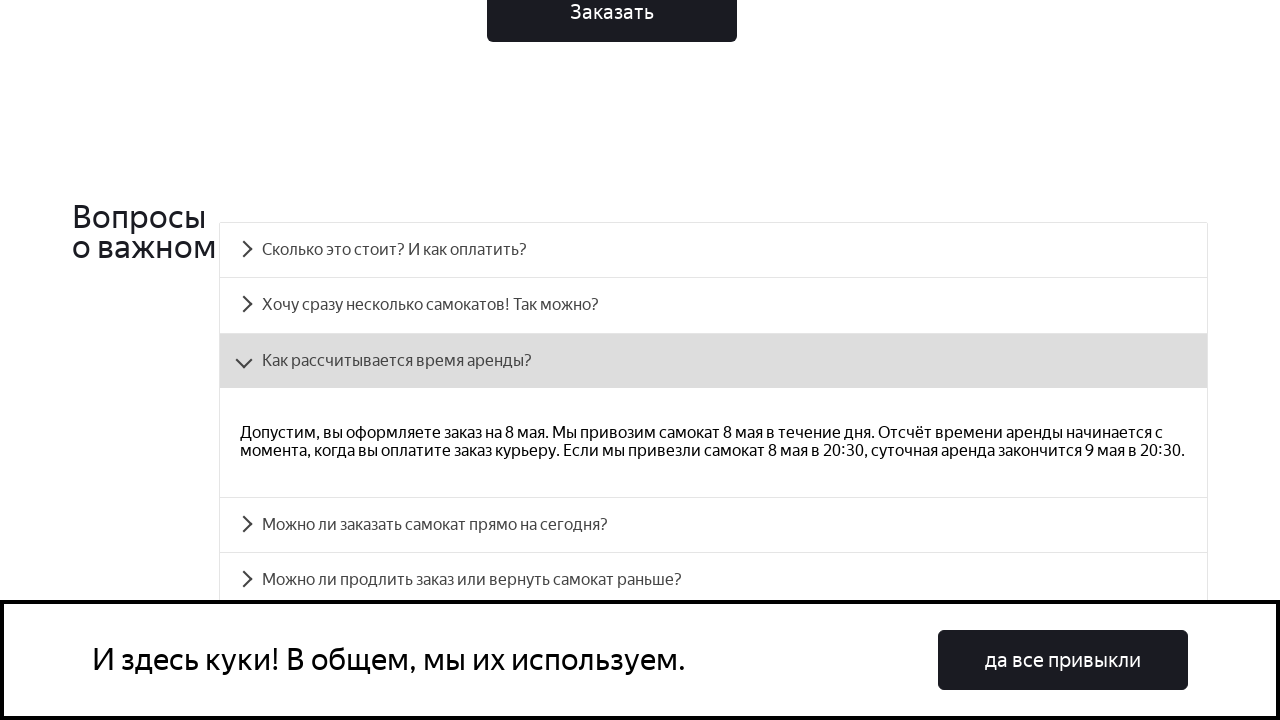

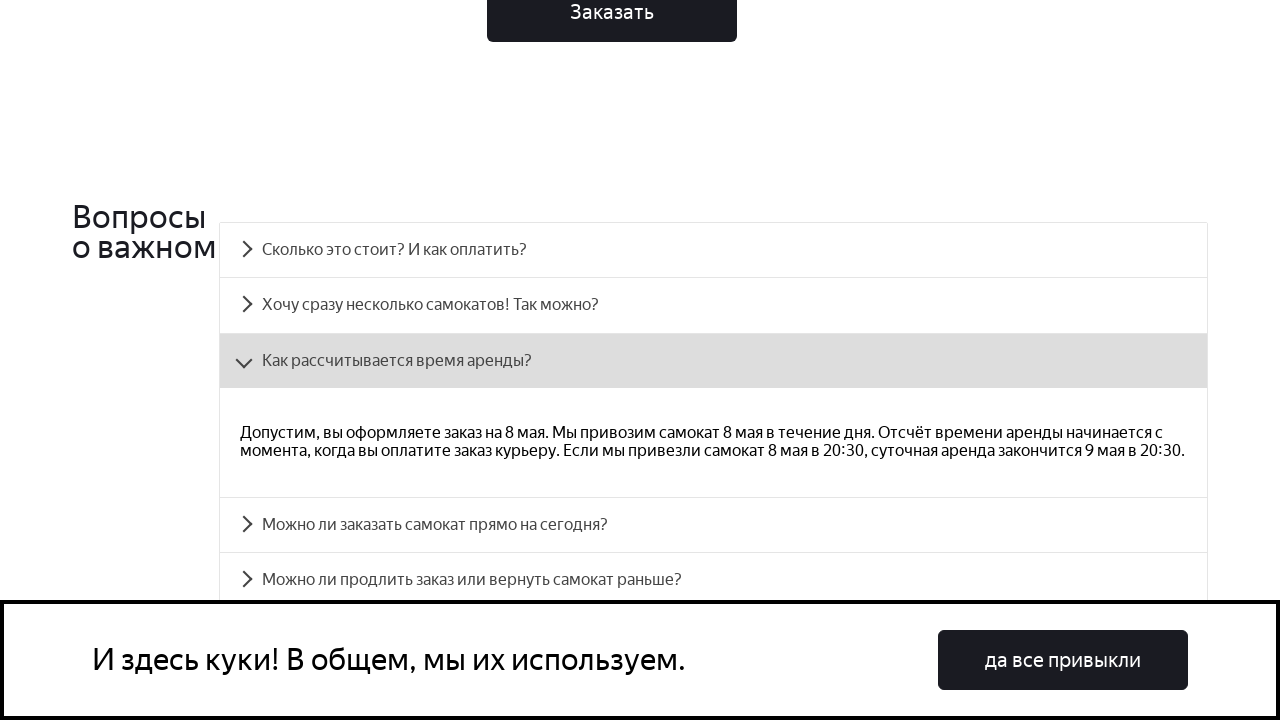